Tests dismissing a JavaScript confirm dialog by clicking the confirm button and then dismissing the alert

Starting URL: https://the-internet.herokuapp.com/javascript_alerts

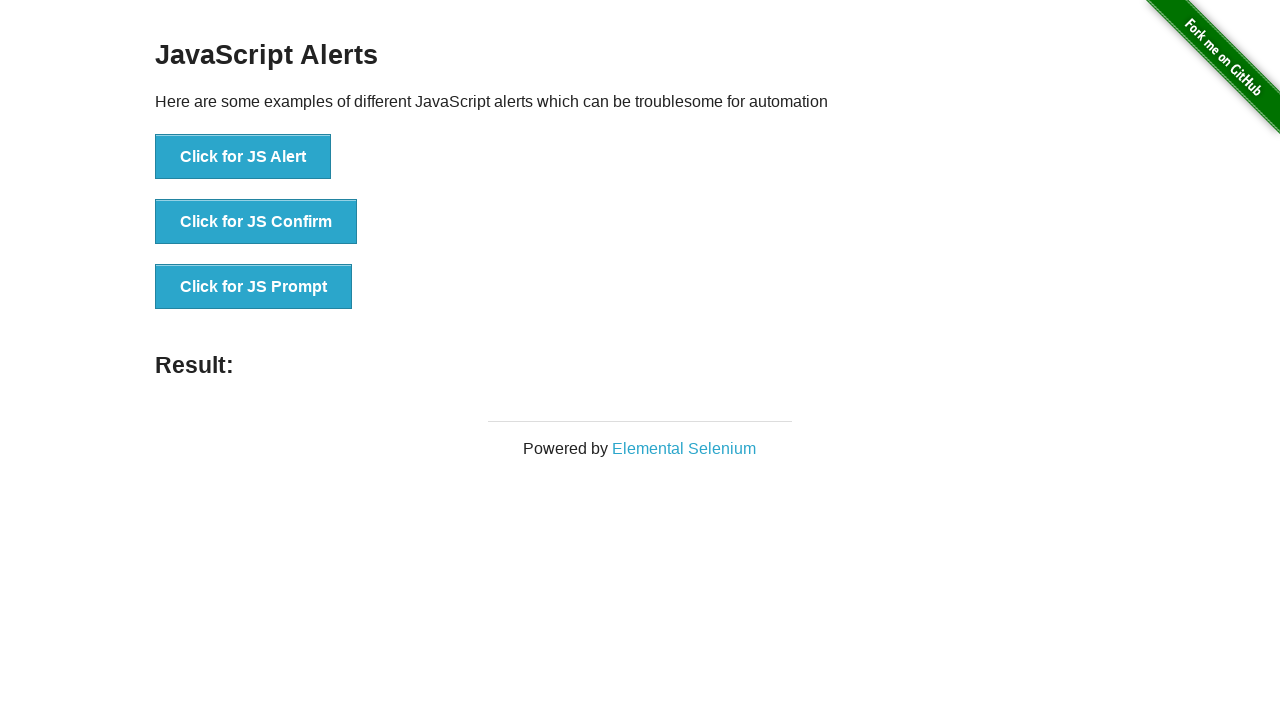

Set up dialog handler to dismiss confirm dialogs
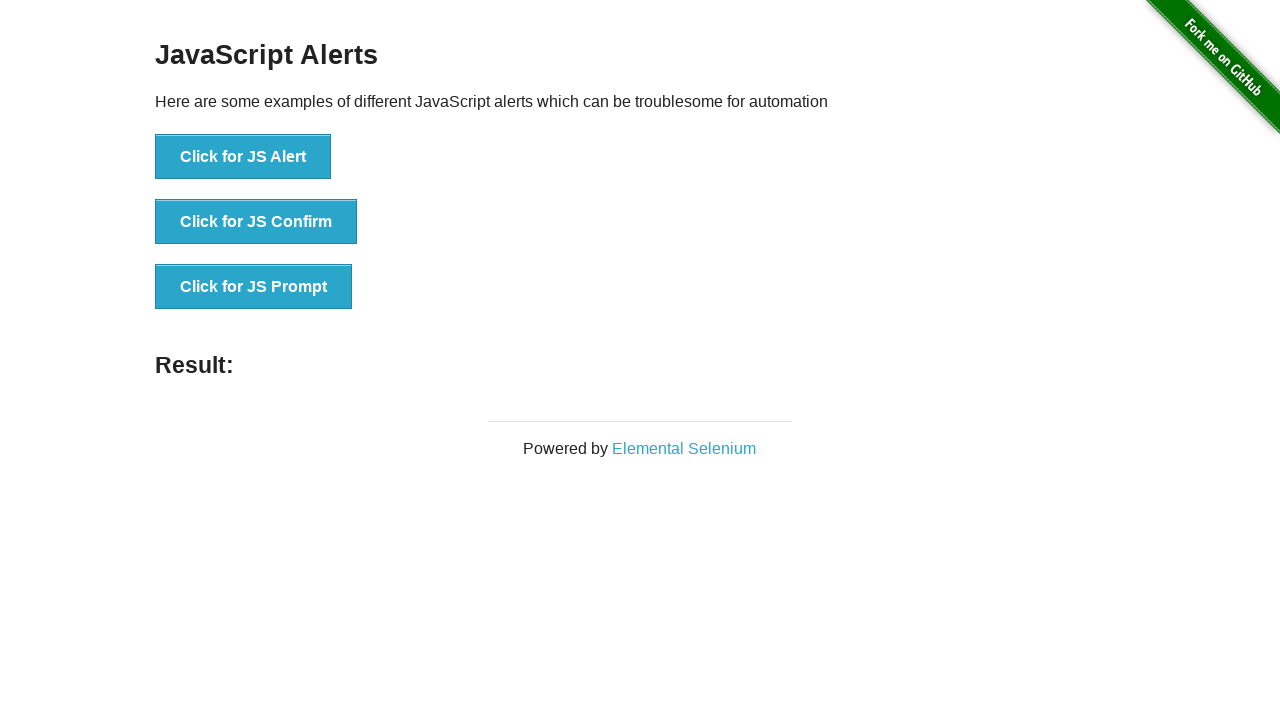

Clicked the JS Confirm button at (256, 222) on button[onclick='jsConfirm()']
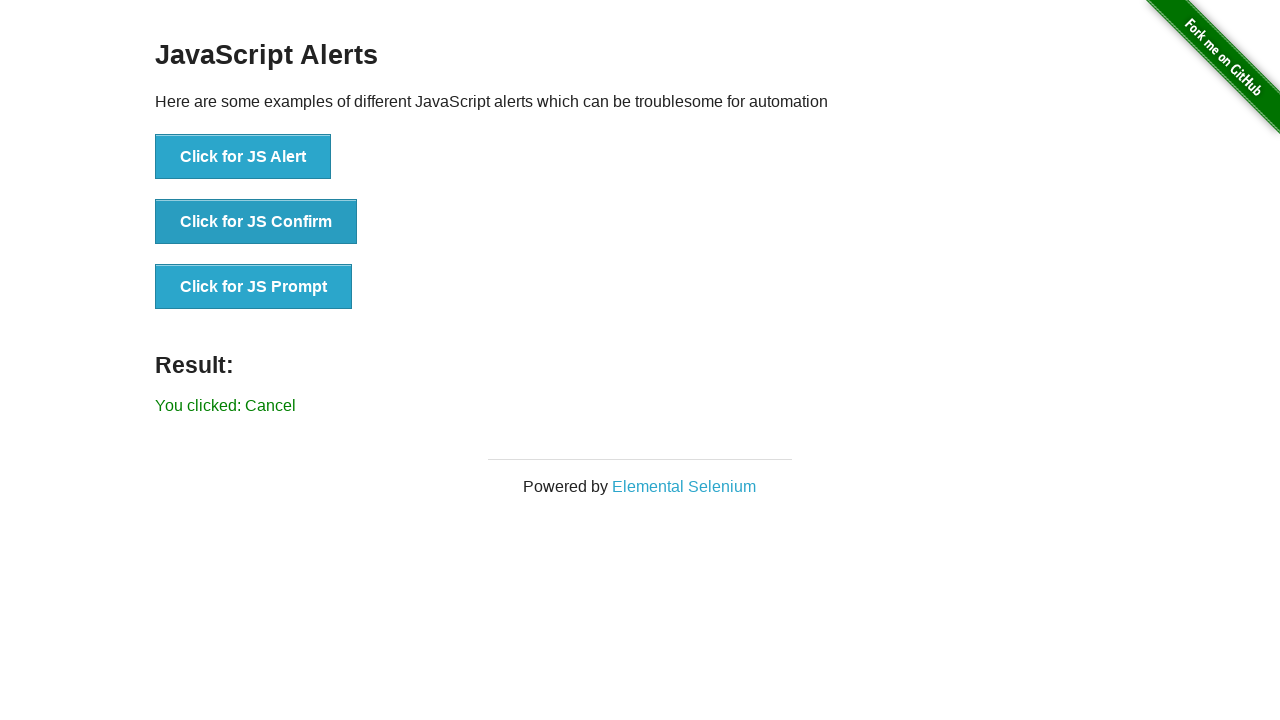

Result message element loaded
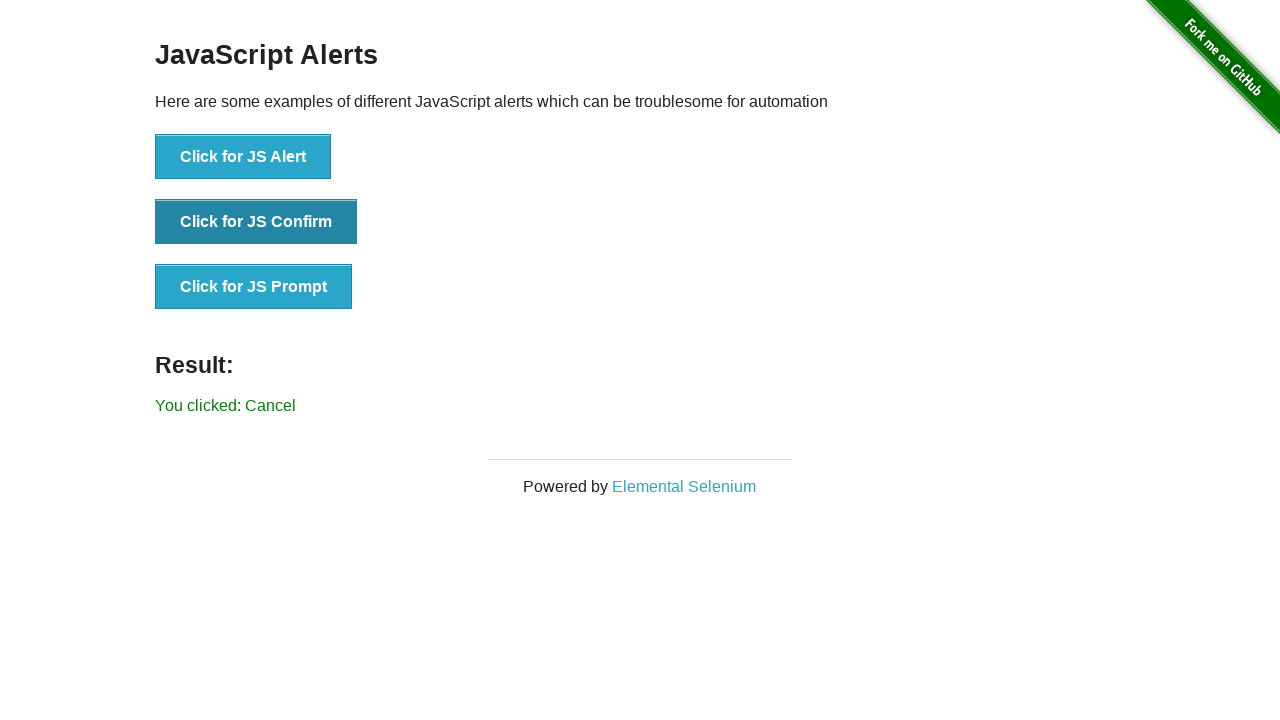

Retrieved result text content
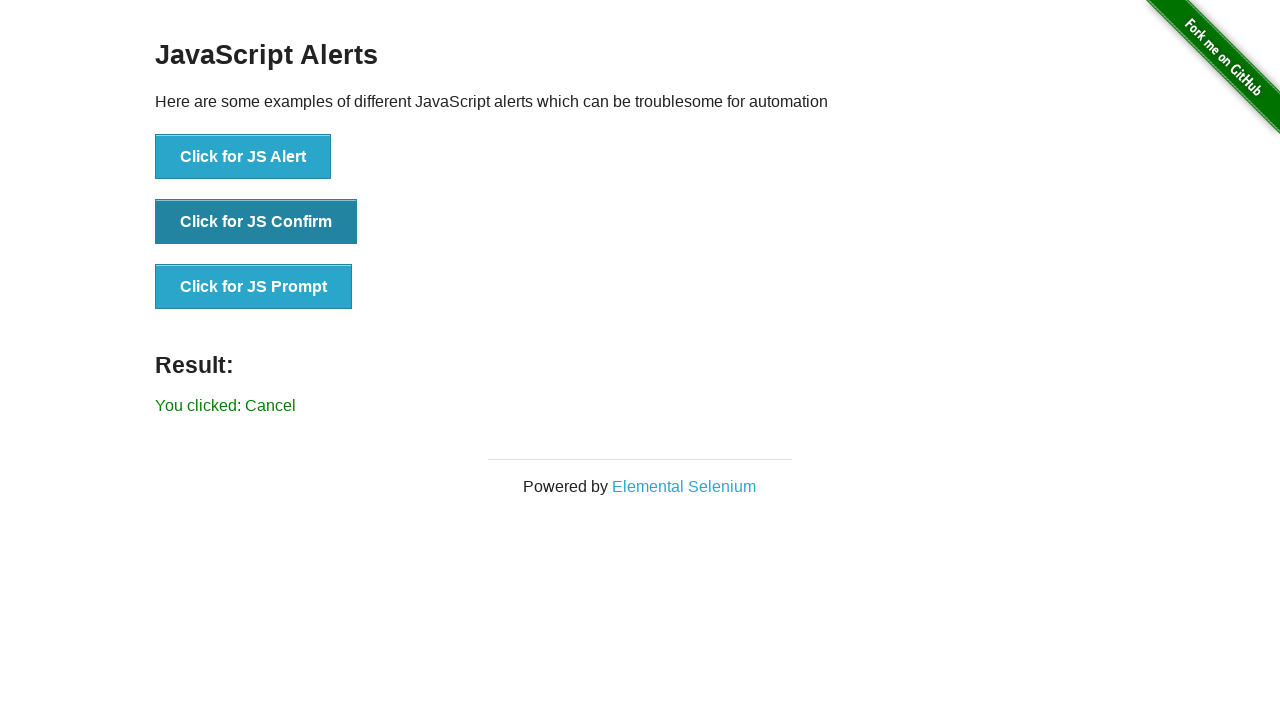

Verified result text matches 'You clicked: Cancel'
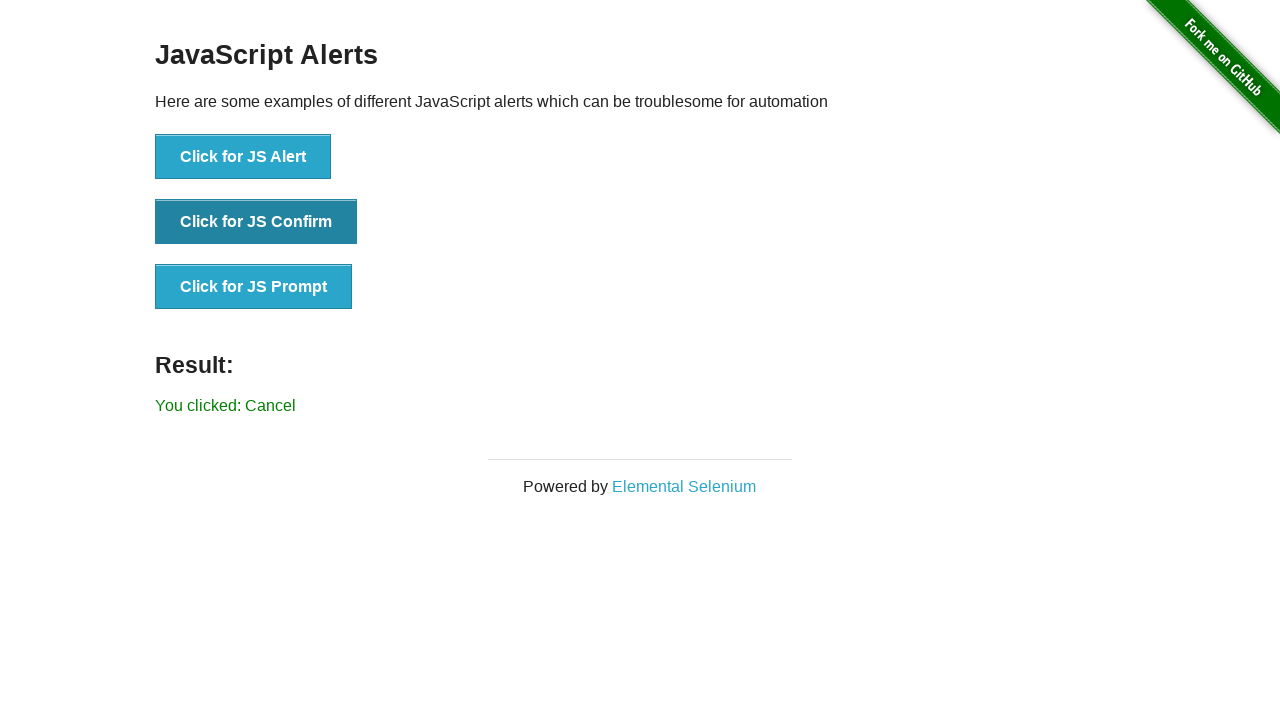

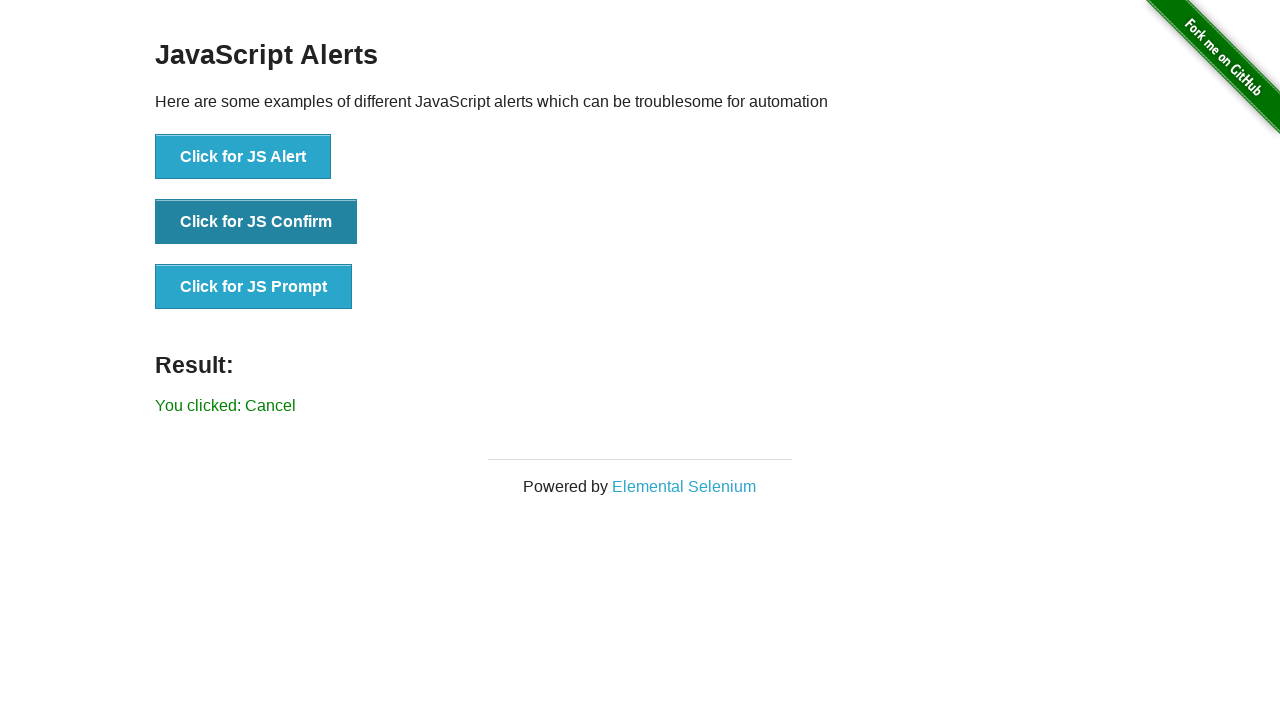